Navigates to Cegos search results page for Java courses and waits for the page to load completely

Starting URL: https://www.cegos.fr/search?q=java

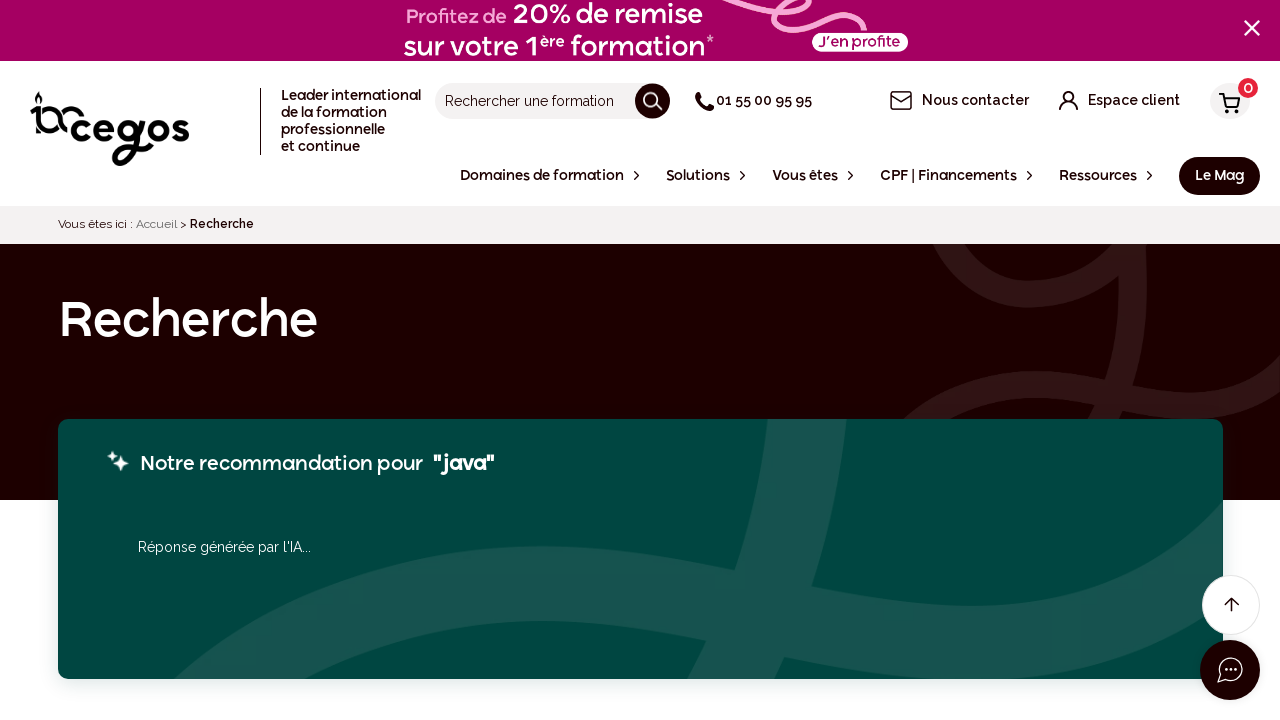

Waited for search results to load (div.card--result selector)
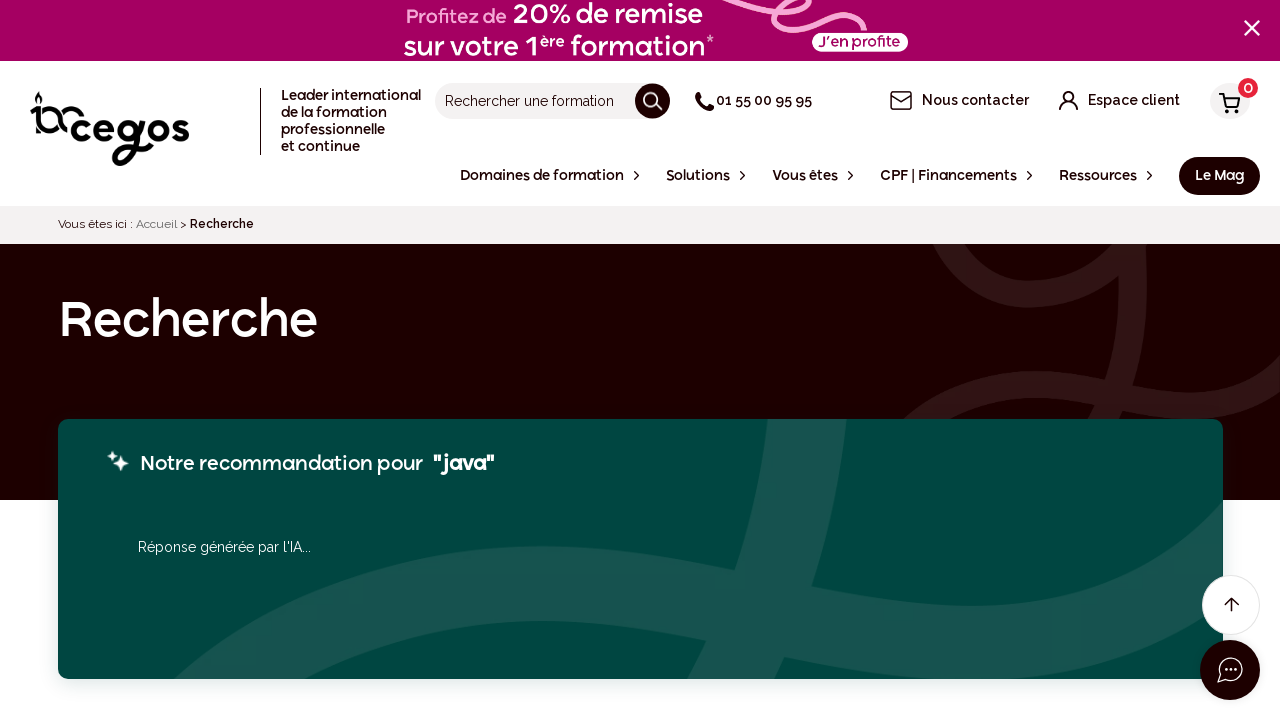

Retrieved all course card elements
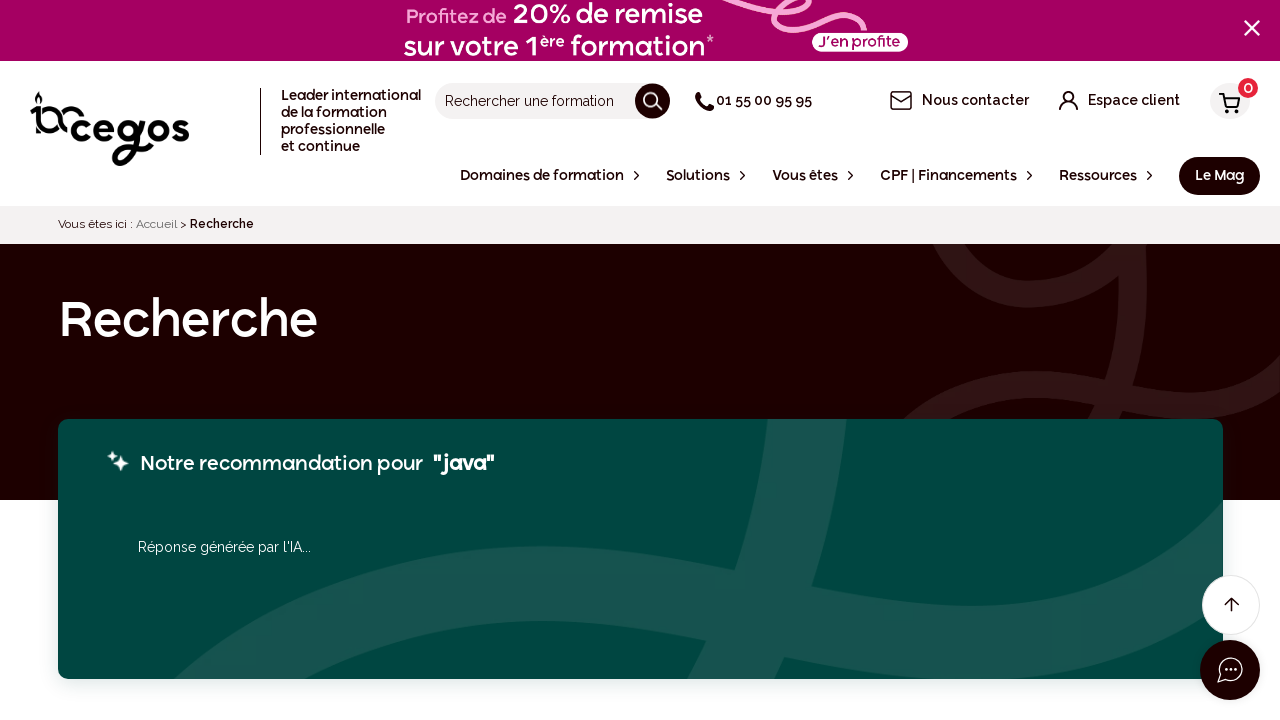

Verified that at least one course result was found (11 results)
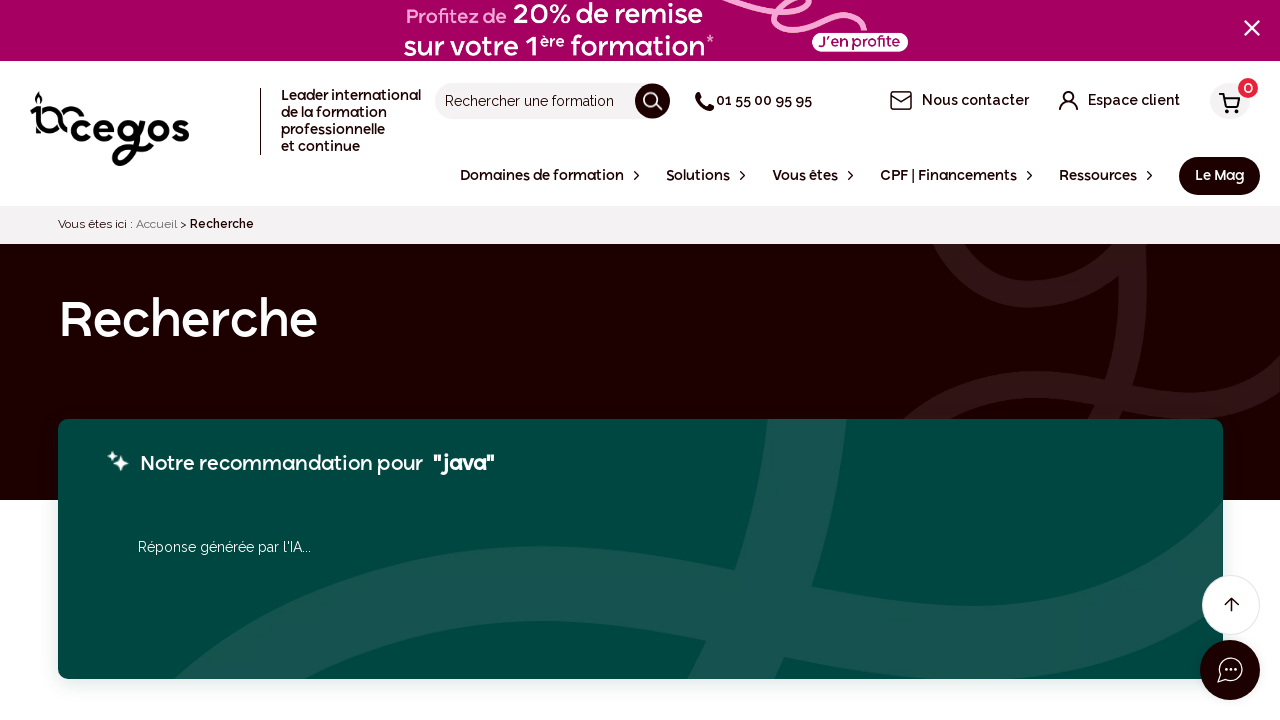

Located course title element in card
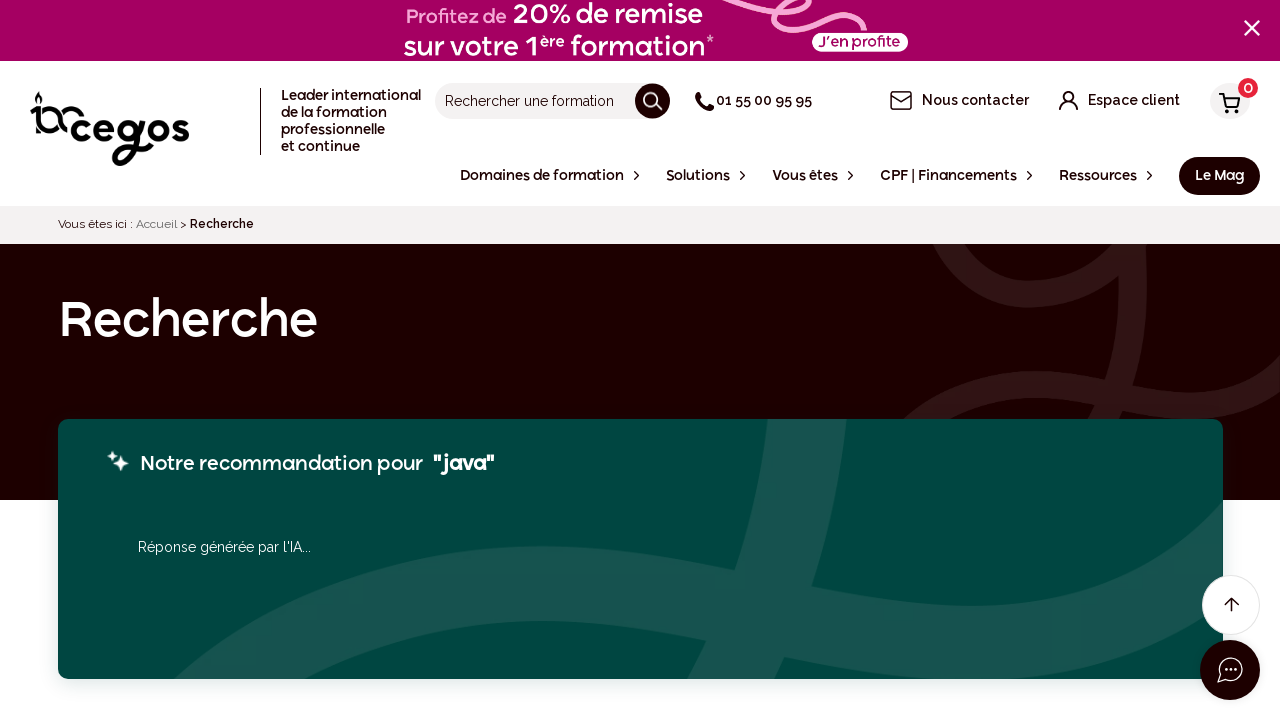

Located course price element in card
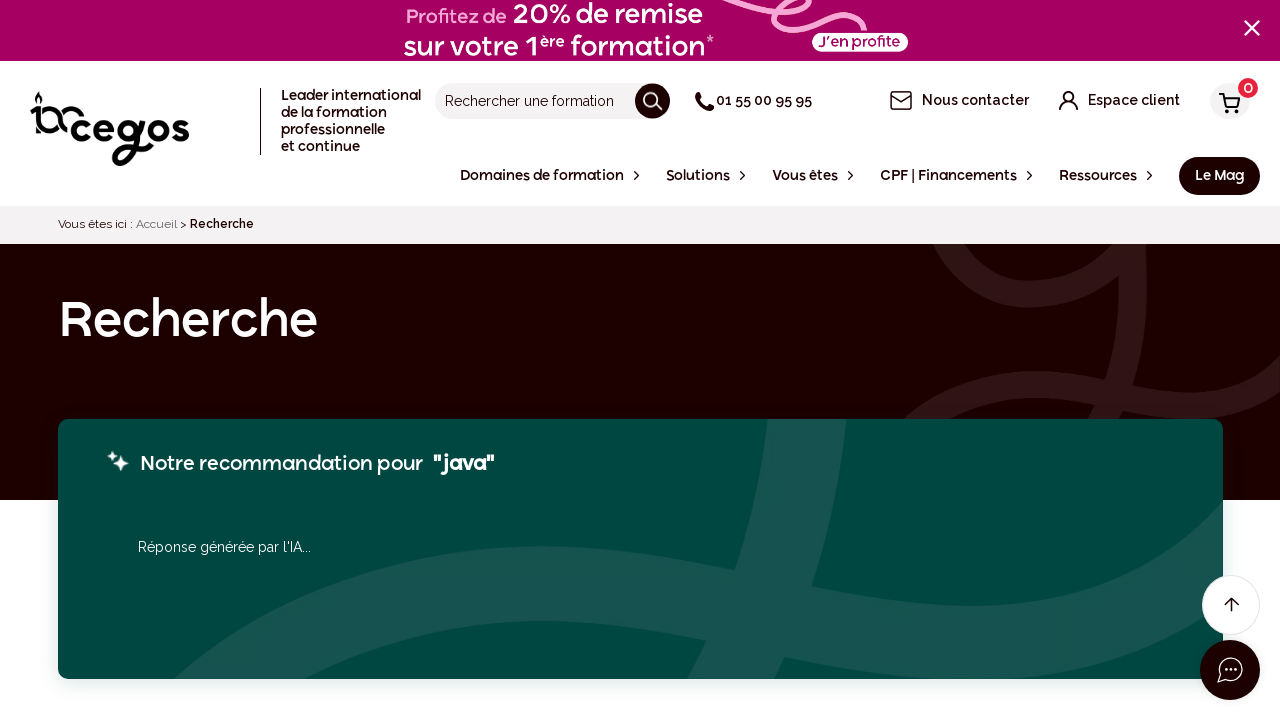

Verified course title is not empty: 'Les meilleurs outils IA pour les formateurs : paroles de pros'
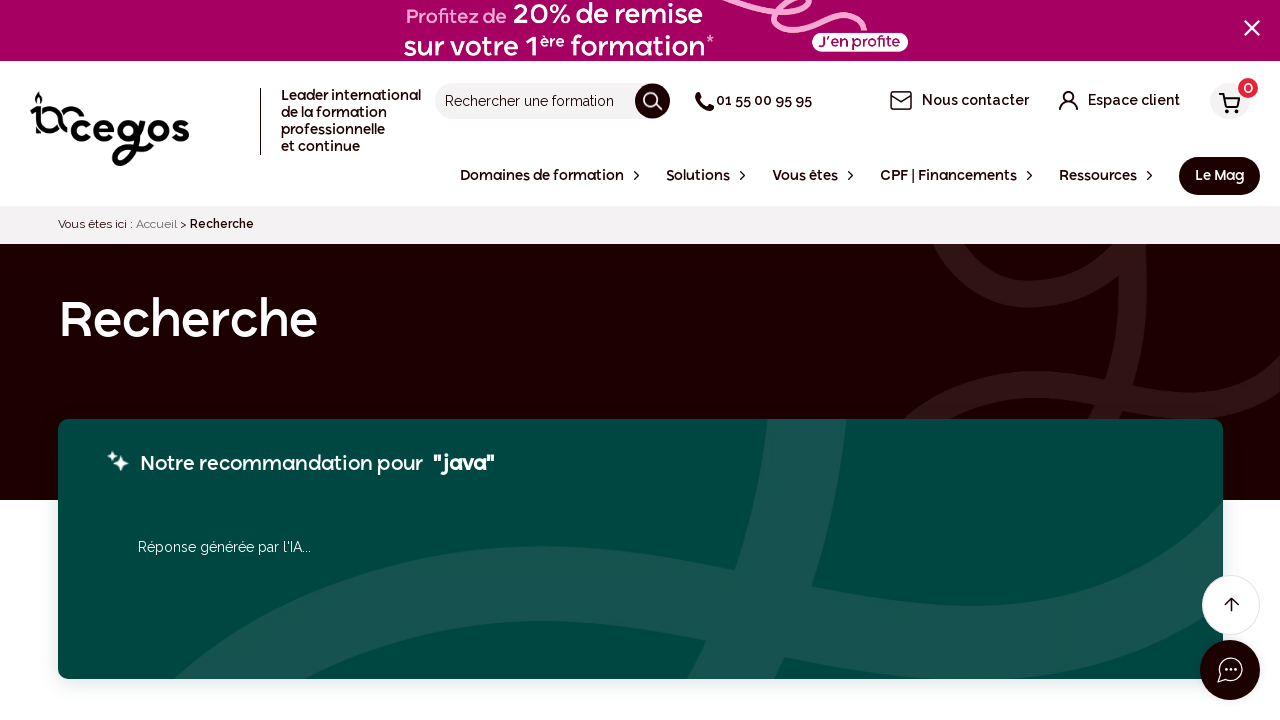

Located course title element in card
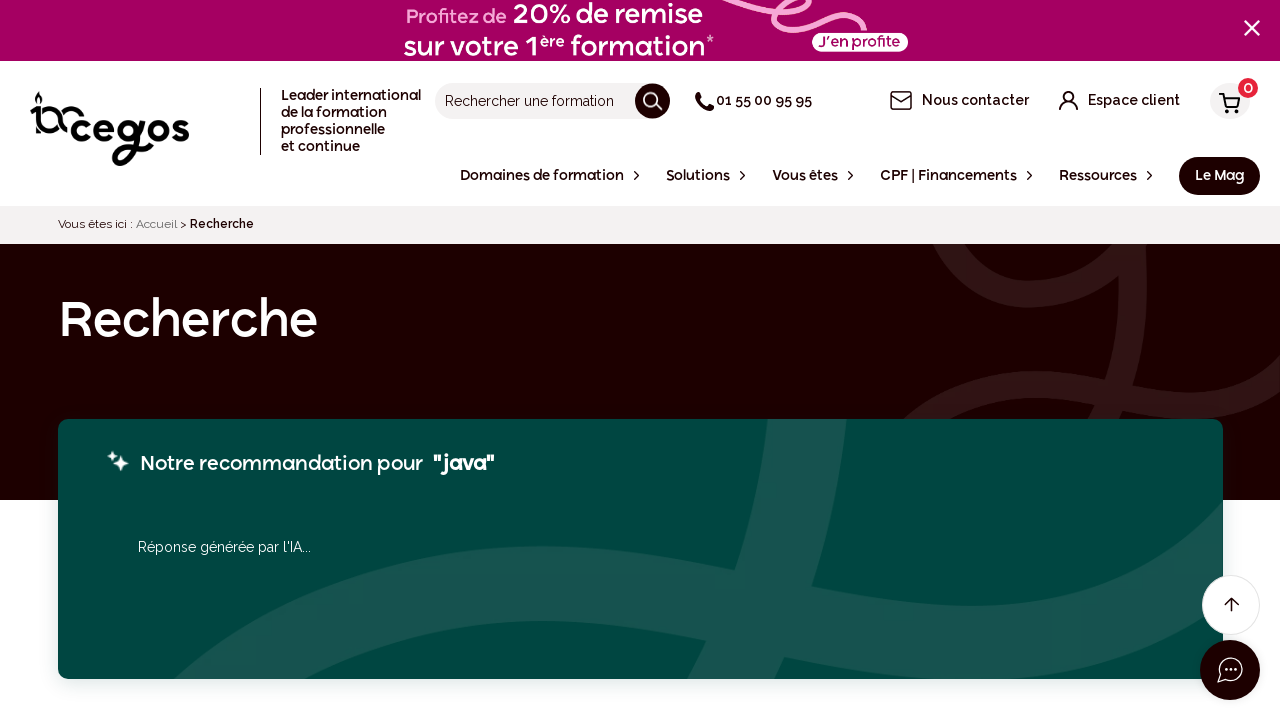

Located course price element in card
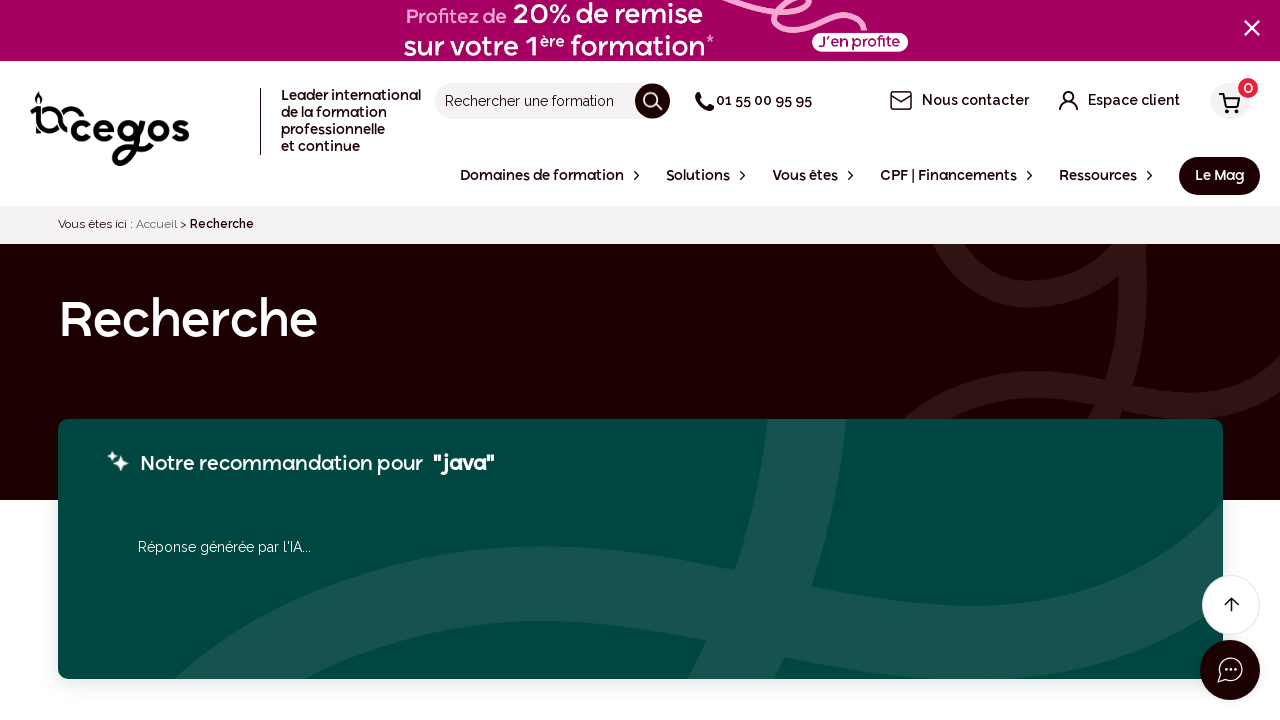

Verified course title is not empty: 'Les meilleures citations sur le Leadership choisies par nos experts'
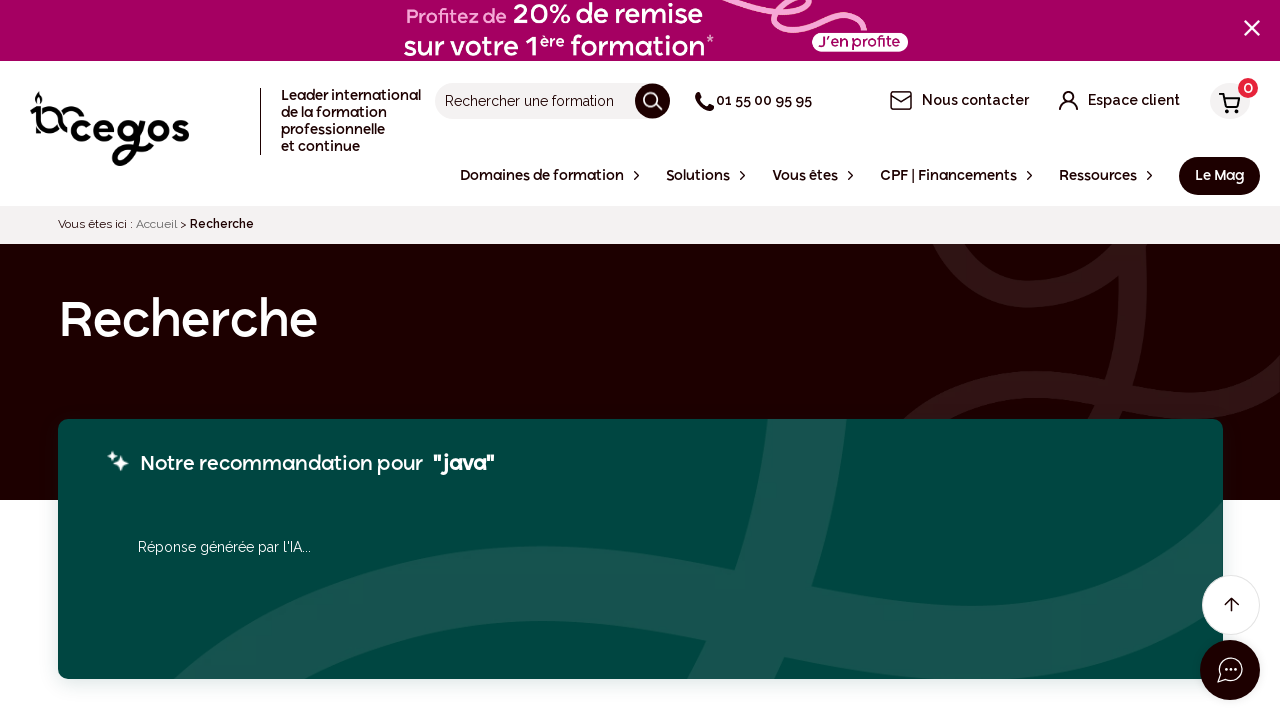

Located course title element in card
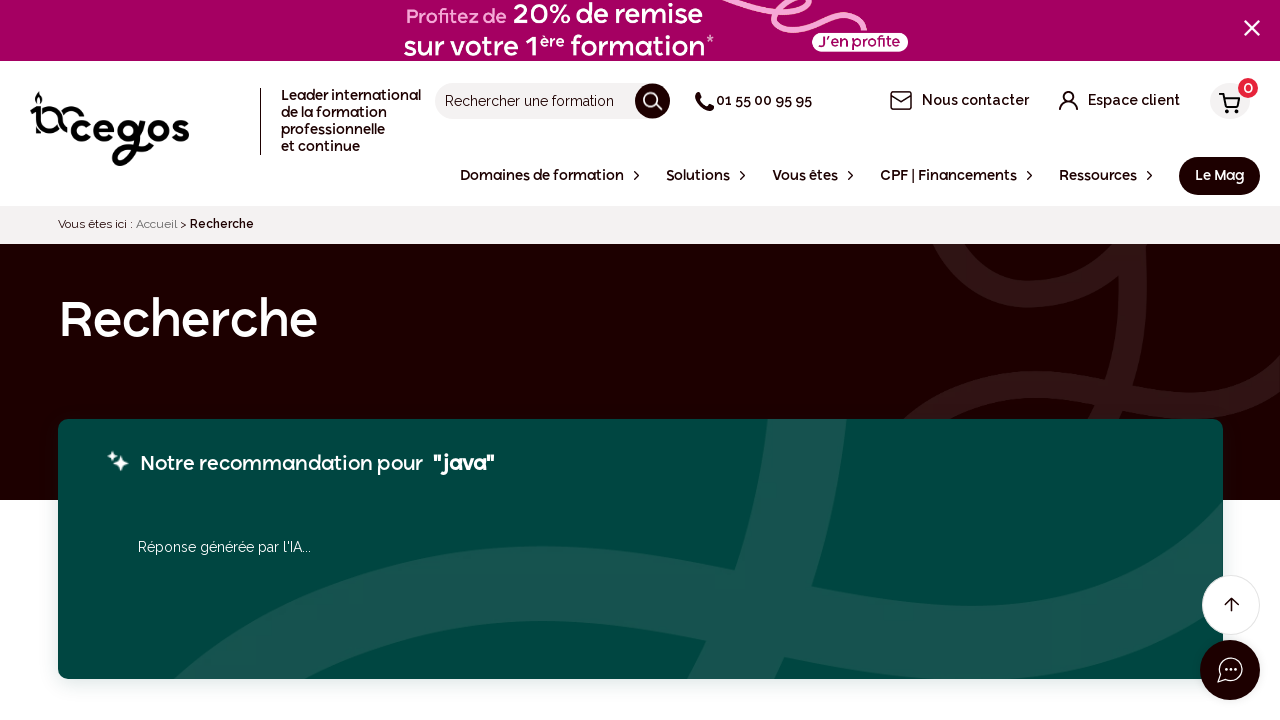

Located course price element in card
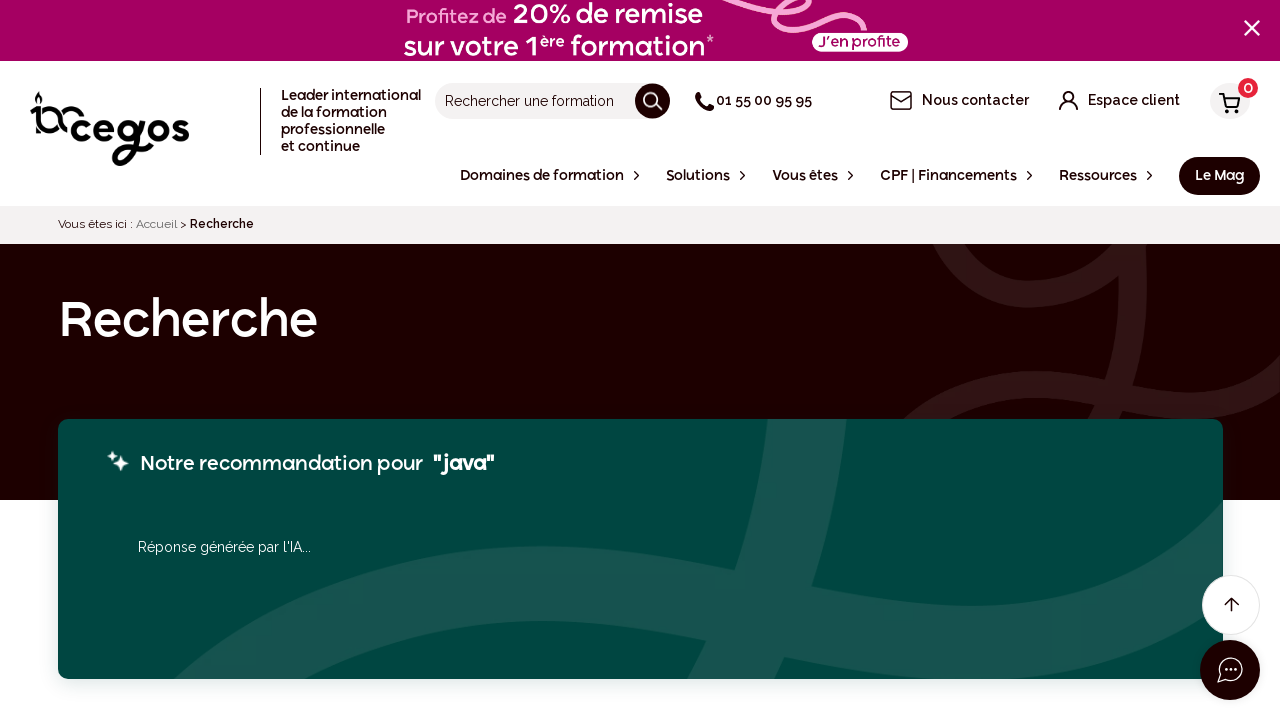

Verified course title is not empty: 'Les outils pour animer une formation : paroles de pros'
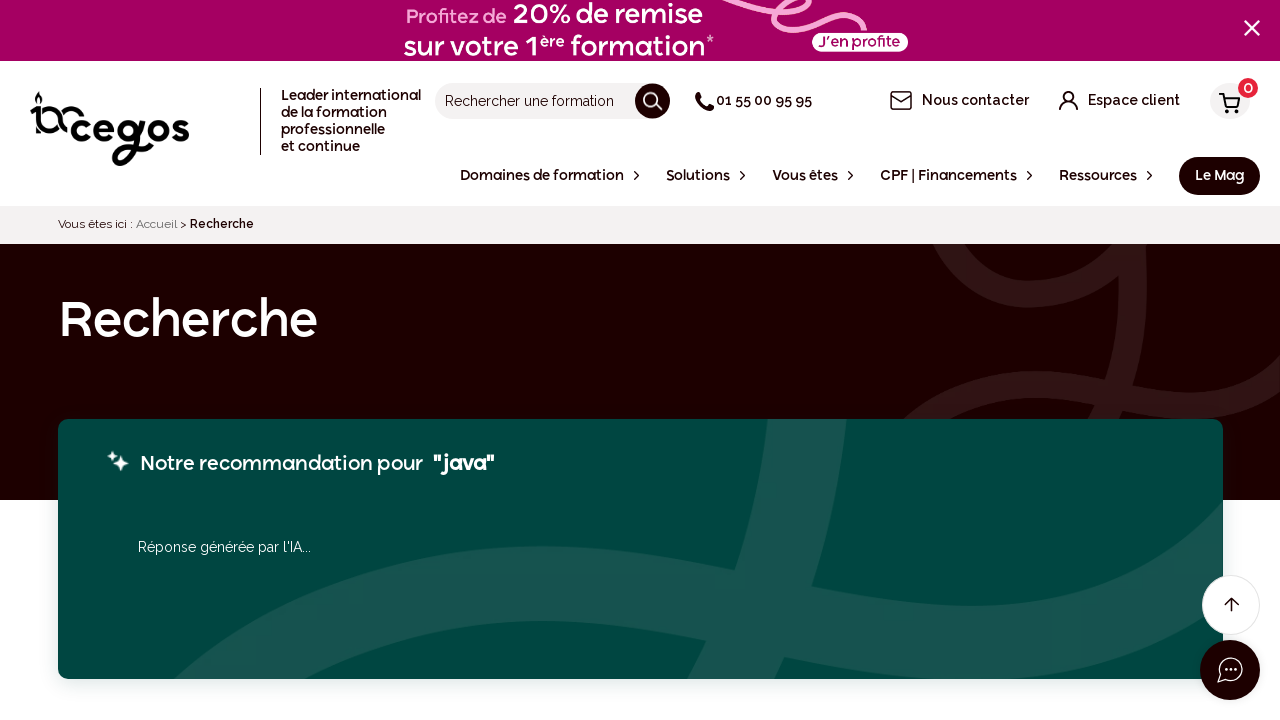

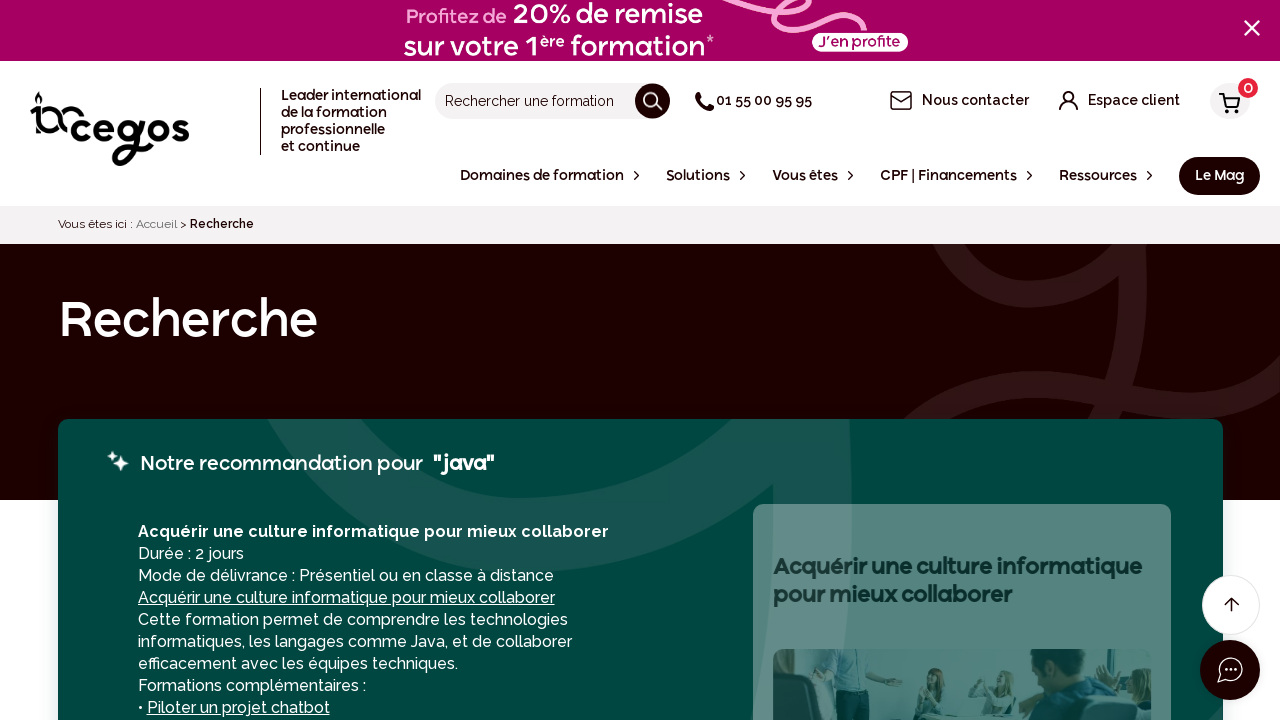